Tests the add/remove elements functionality by clicking Add Element button to create a Delete button, then clicking Delete to remove it, and verifying the page heading remains visible

Starting URL: https://the-internet.herokuapp.com/add_remove_elements/

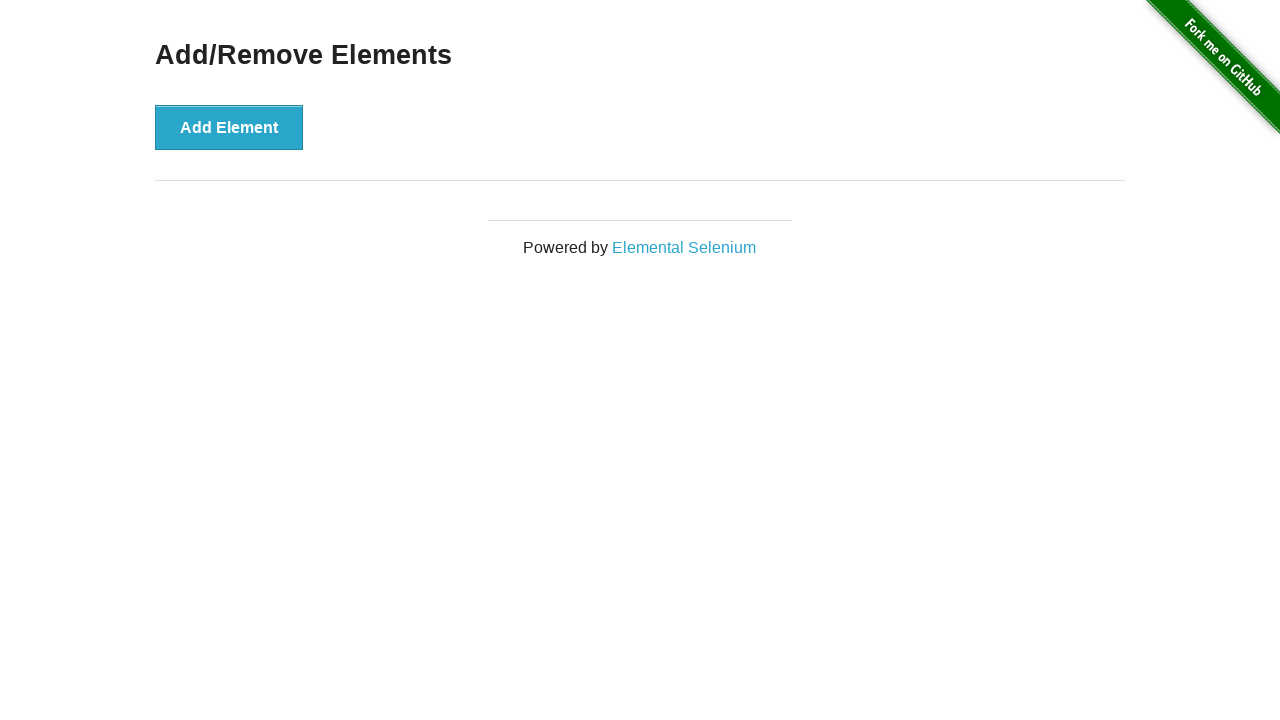

Clicked Add Element button to create a Delete button at (229, 127) on button[onclick='addElement()']
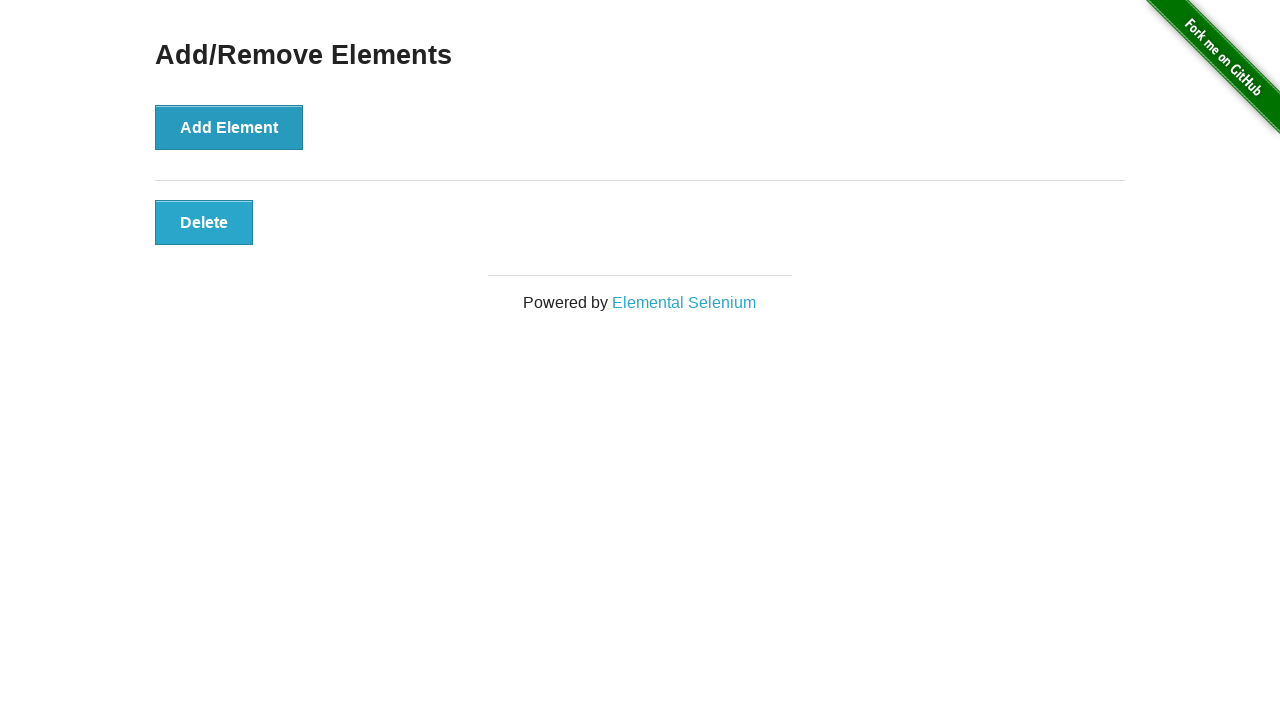

Delete button appeared on the page
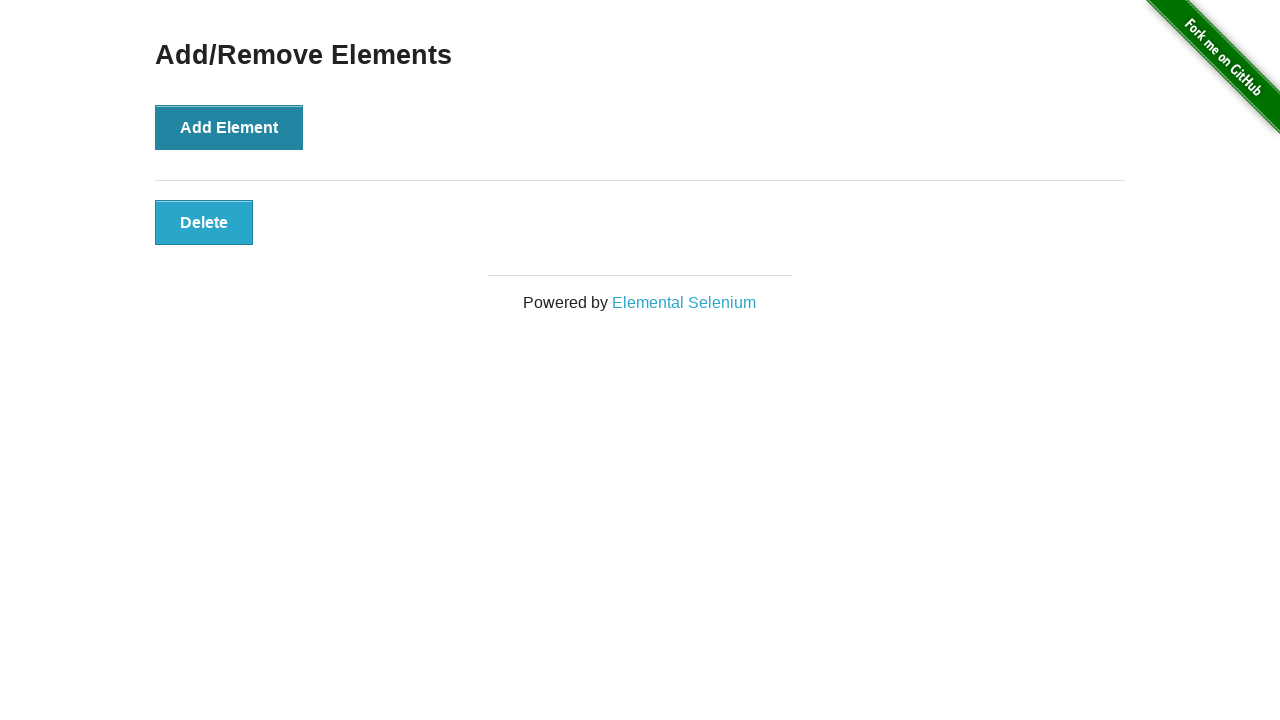

Clicked Delete button to remove the element at (204, 222) on button[onclick='deleteElement()']
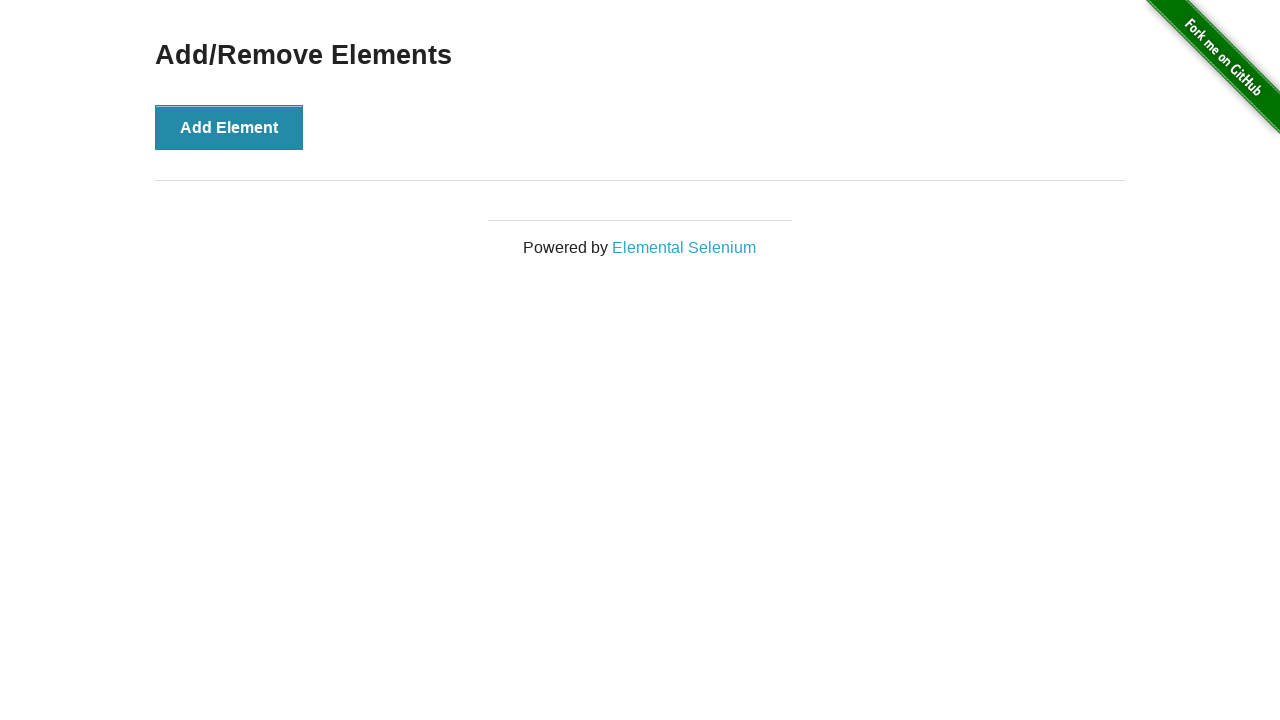

Verified page heading 'Add/Remove Elements' is still visible
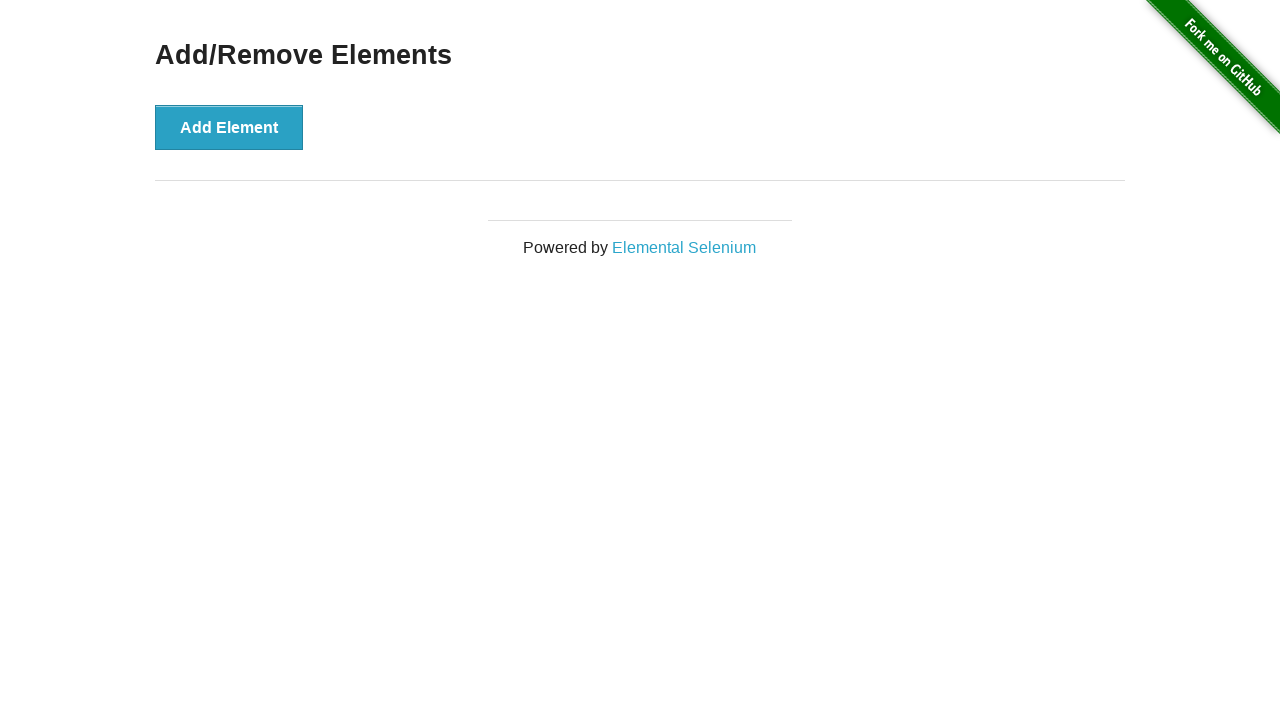

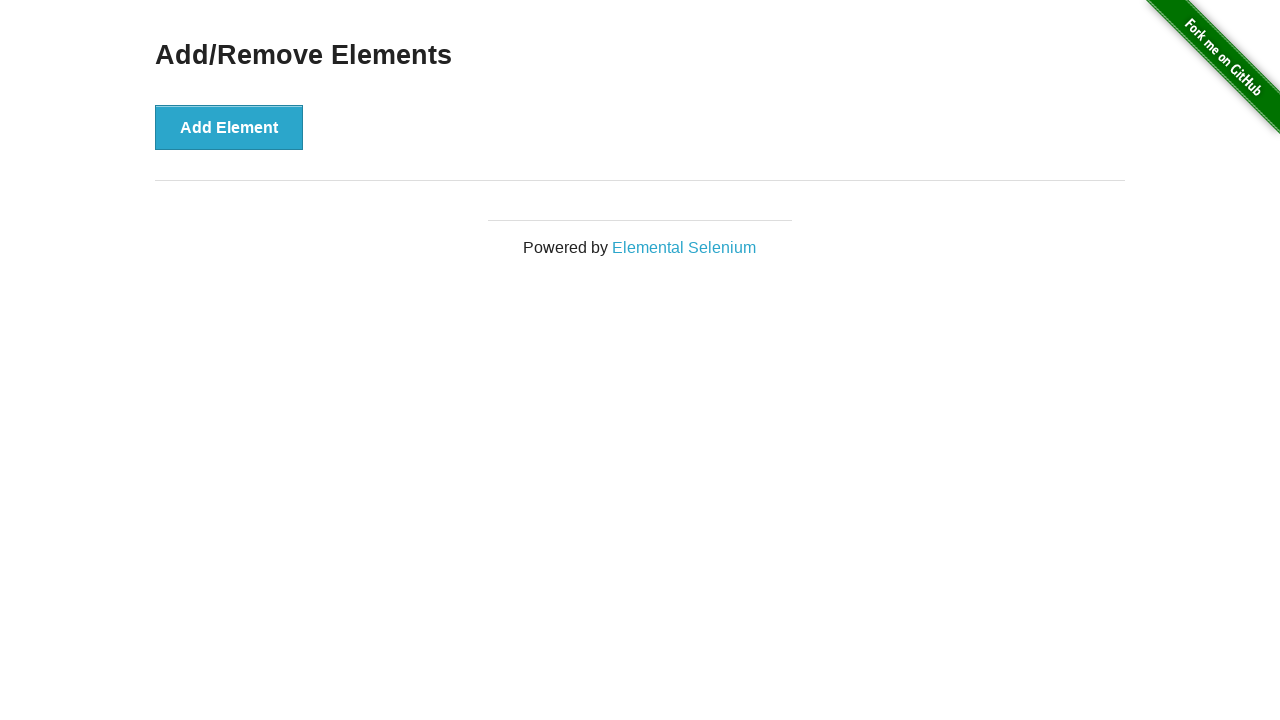